Tests dropdown functionality by retrieving all options and selecting a specific value from the dropdown

Starting URL: https://www.hyrtutorials.com/p/html-dropdown-elements-practice.html

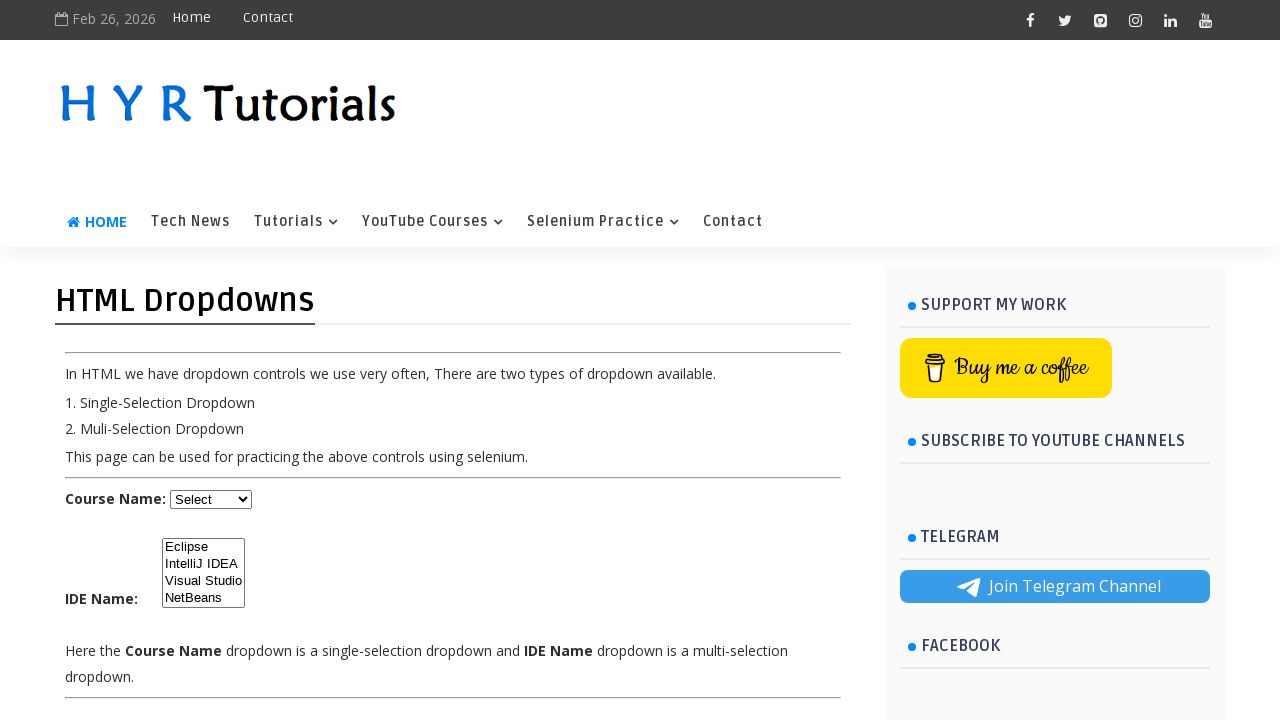

Located the dropdown element with id 'course'
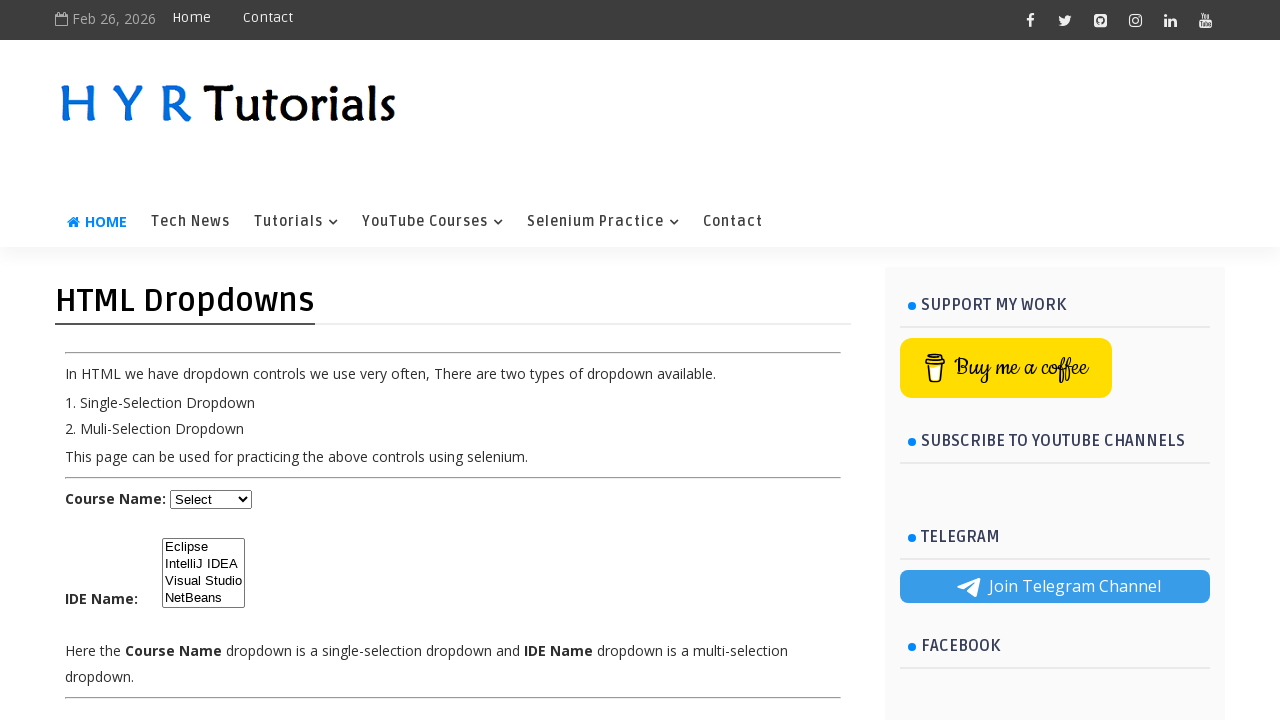

Retrieved all dropdown options
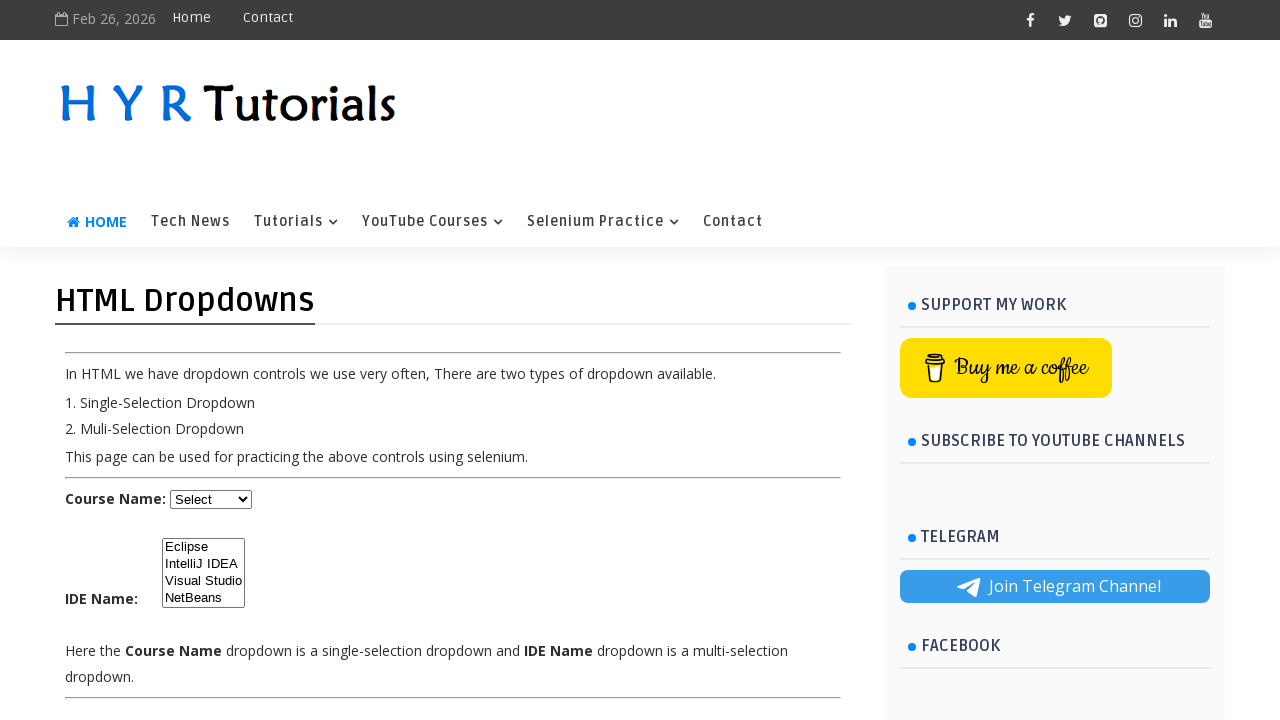

Selected 'Java' from the dropdown on //*[@id='course']
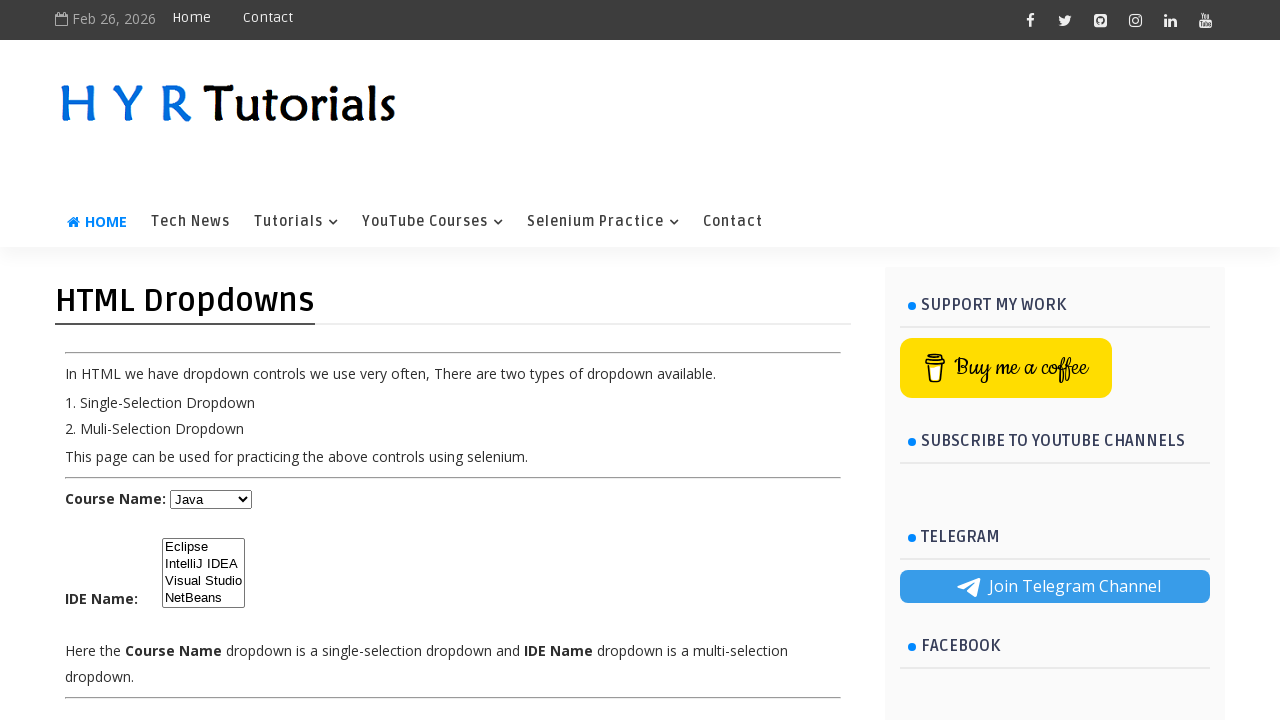

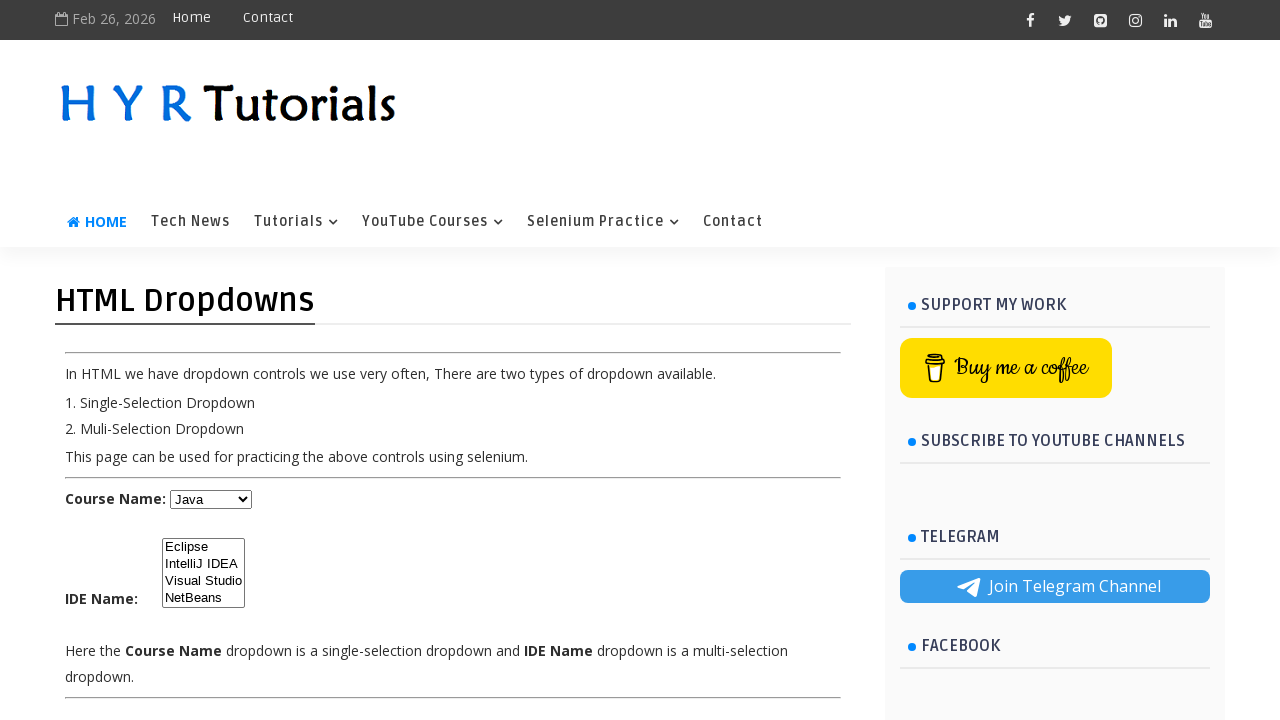